Tests window handling functionality by clicking a link that opens a new window, switching to it, and verifying the window title

Starting URL: http://the-internet.herokuapp.com/windows

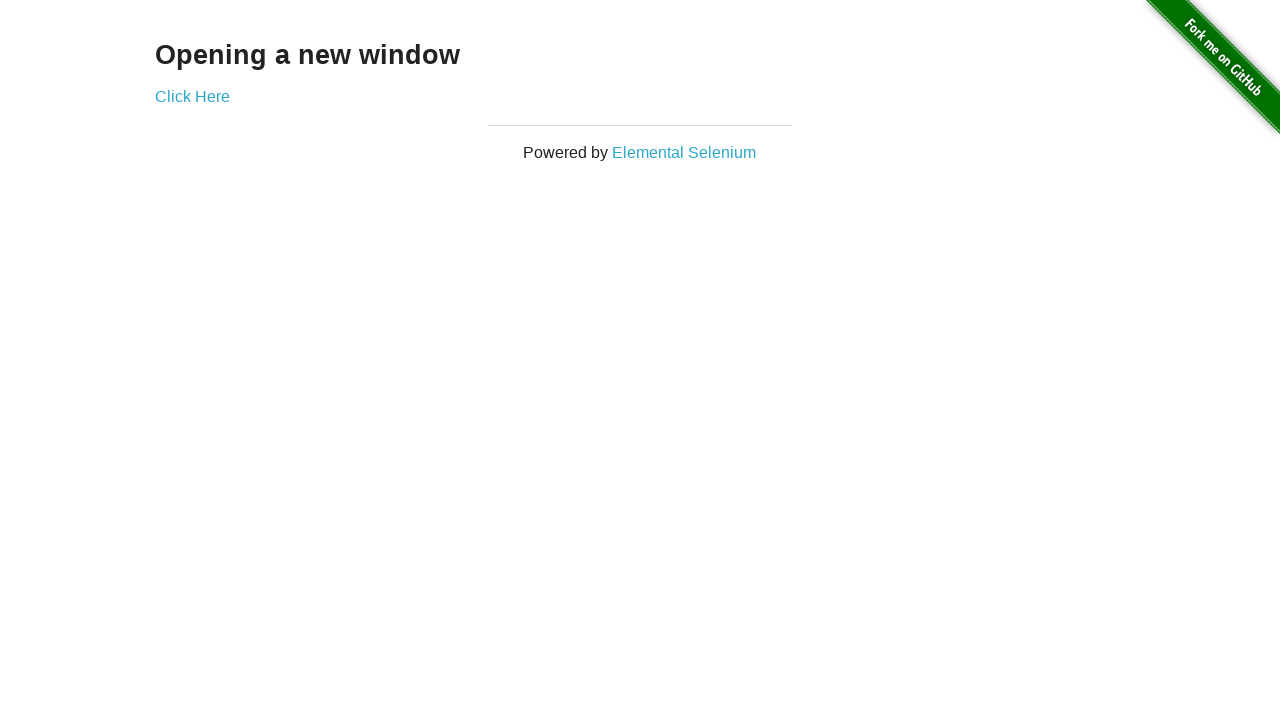

Clicked 'Click Here' link to open new window at (192, 96) on text=Click Here
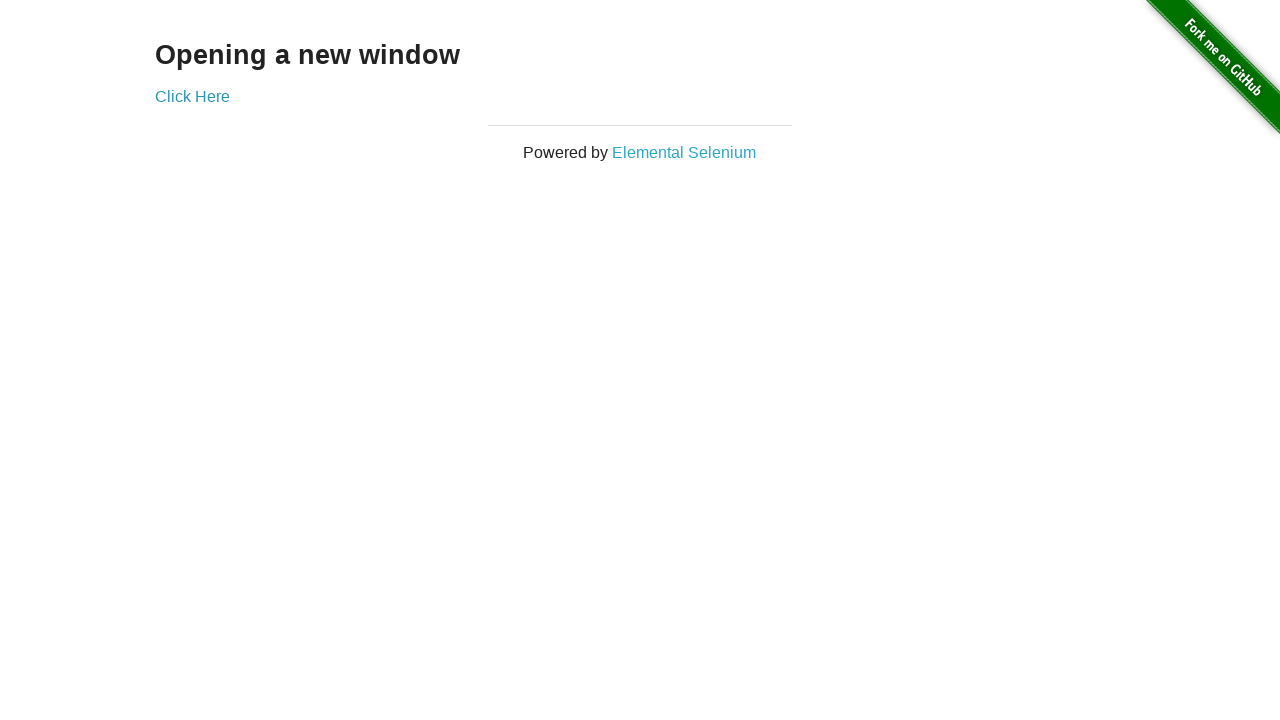

New window opened and captured
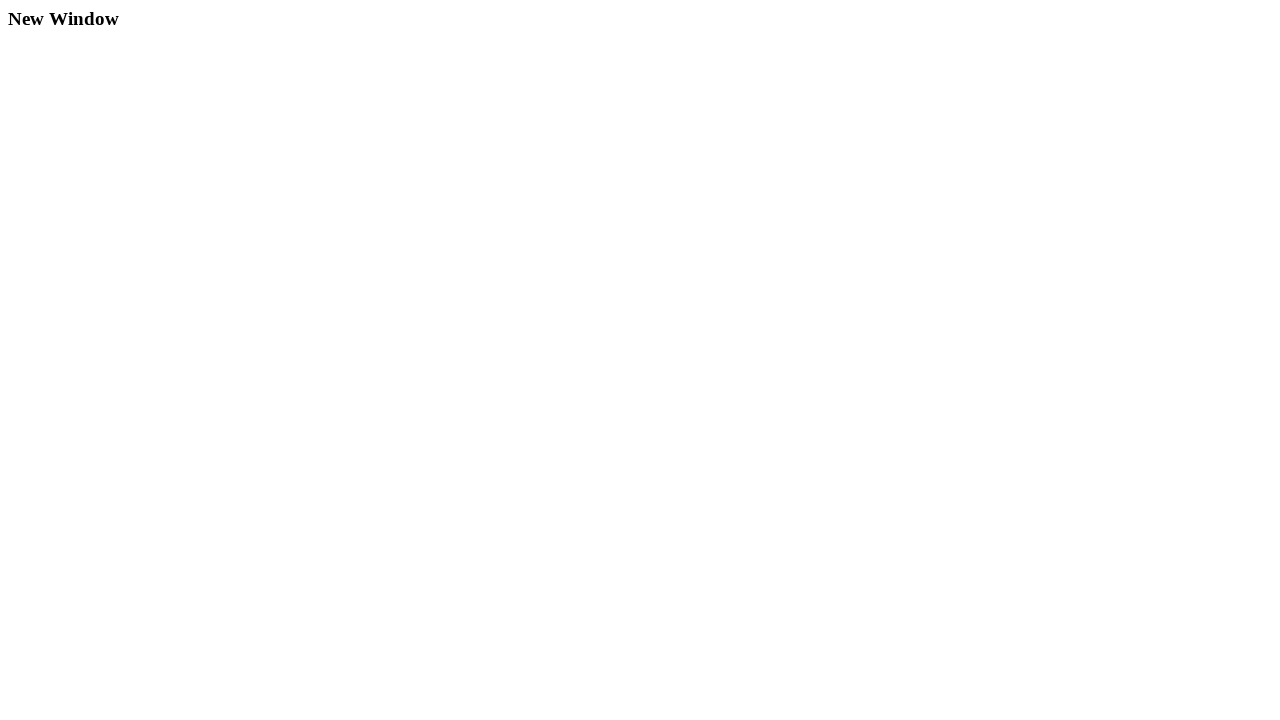

New window loaded completely
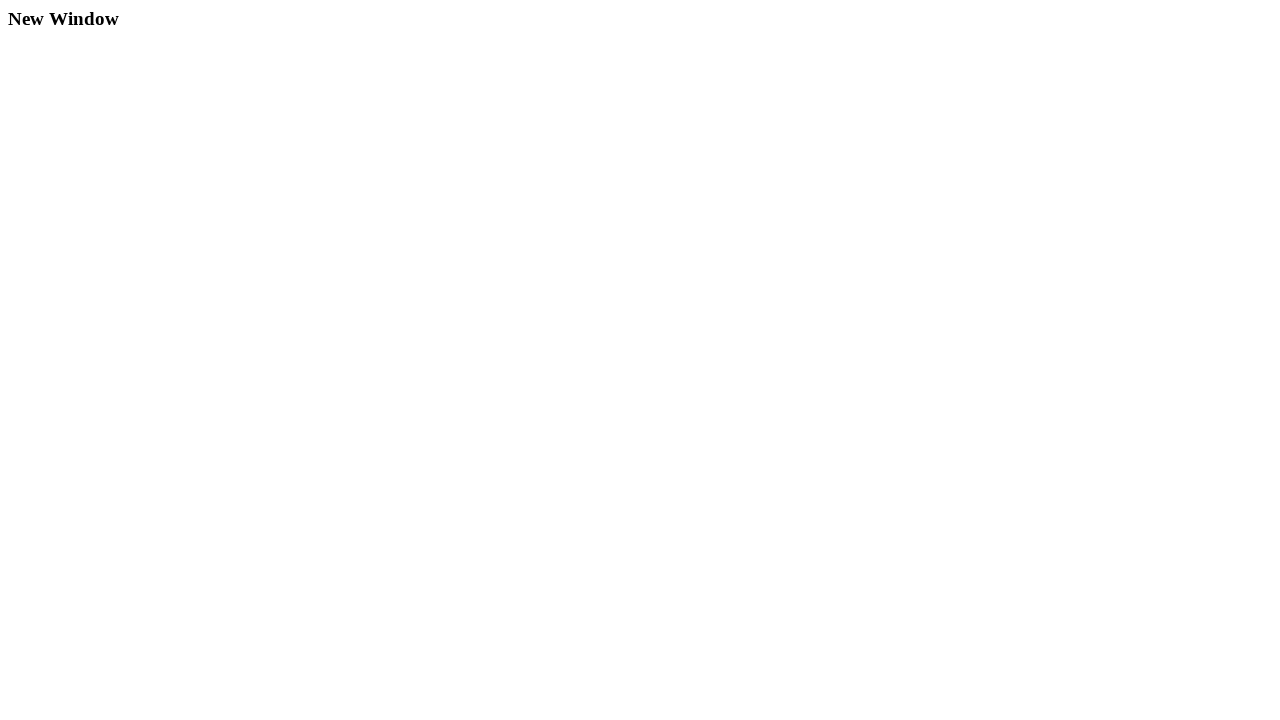

Verified new window title is 'New Window'
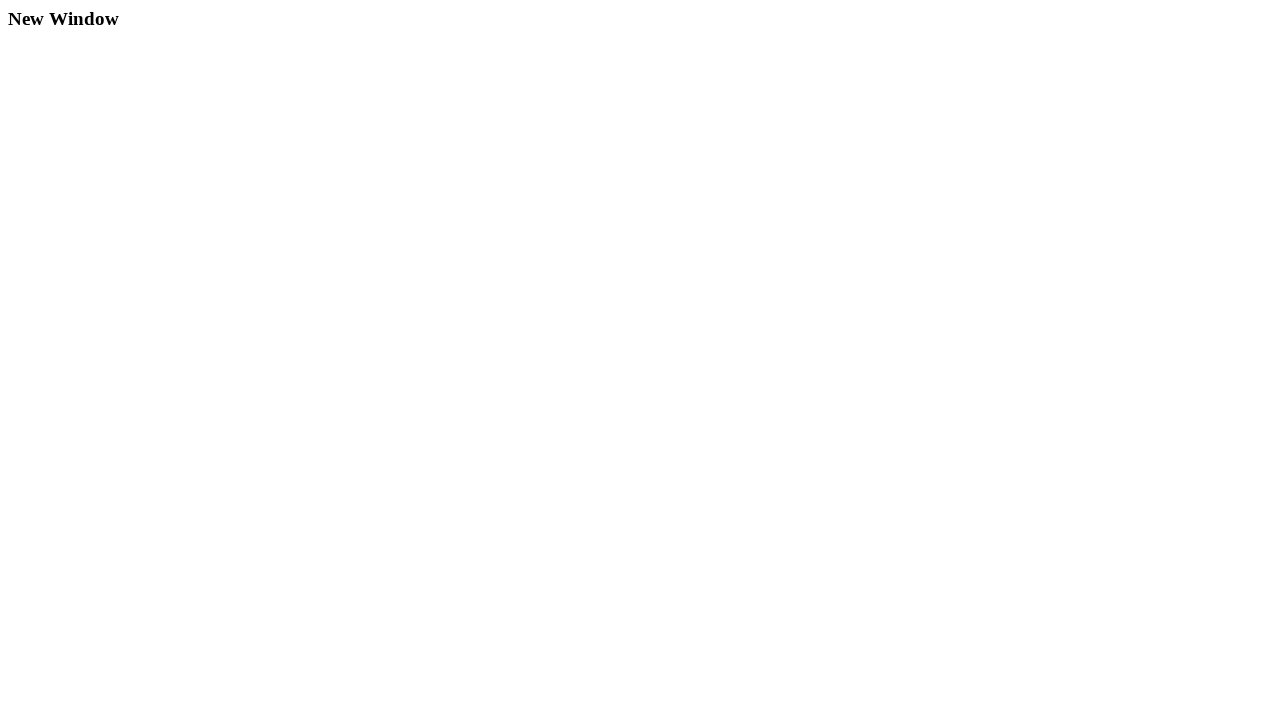

Verified original window title is not 'New Window'
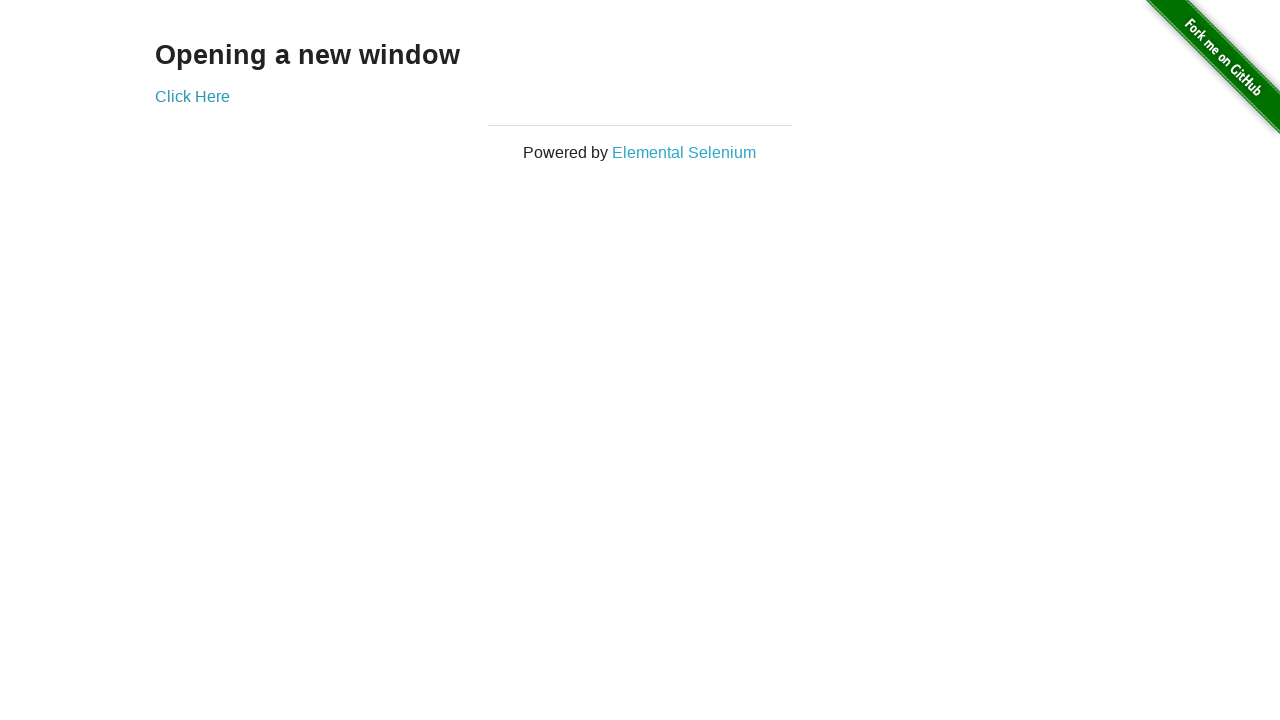

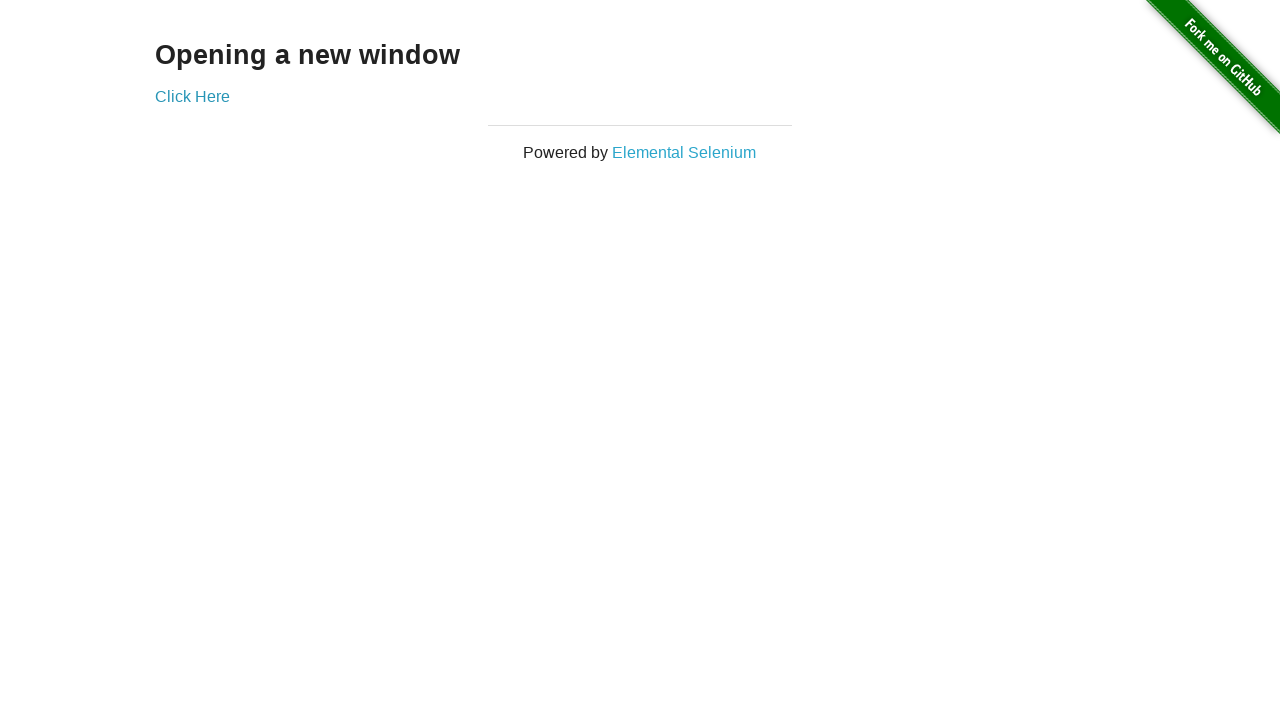